Tests clicking a link that opens a new tab/popup, verifies the new page URL contains "documents-request", and extracts text from an element with class "red" on the new page.

Starting URL: https://rahulshettyacademy.com/loginpagePractise/

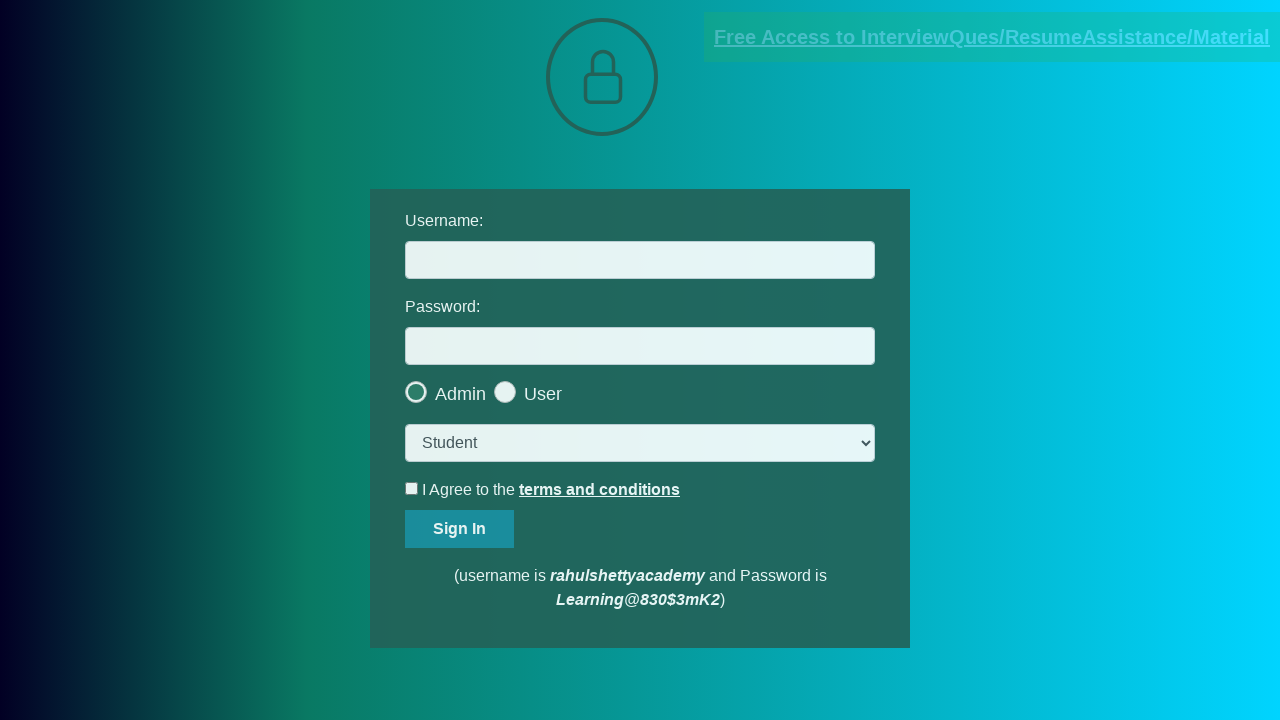

Clicked documents-request link and new tab/popup opened at (992, 37) on a[href*="documents-request"]
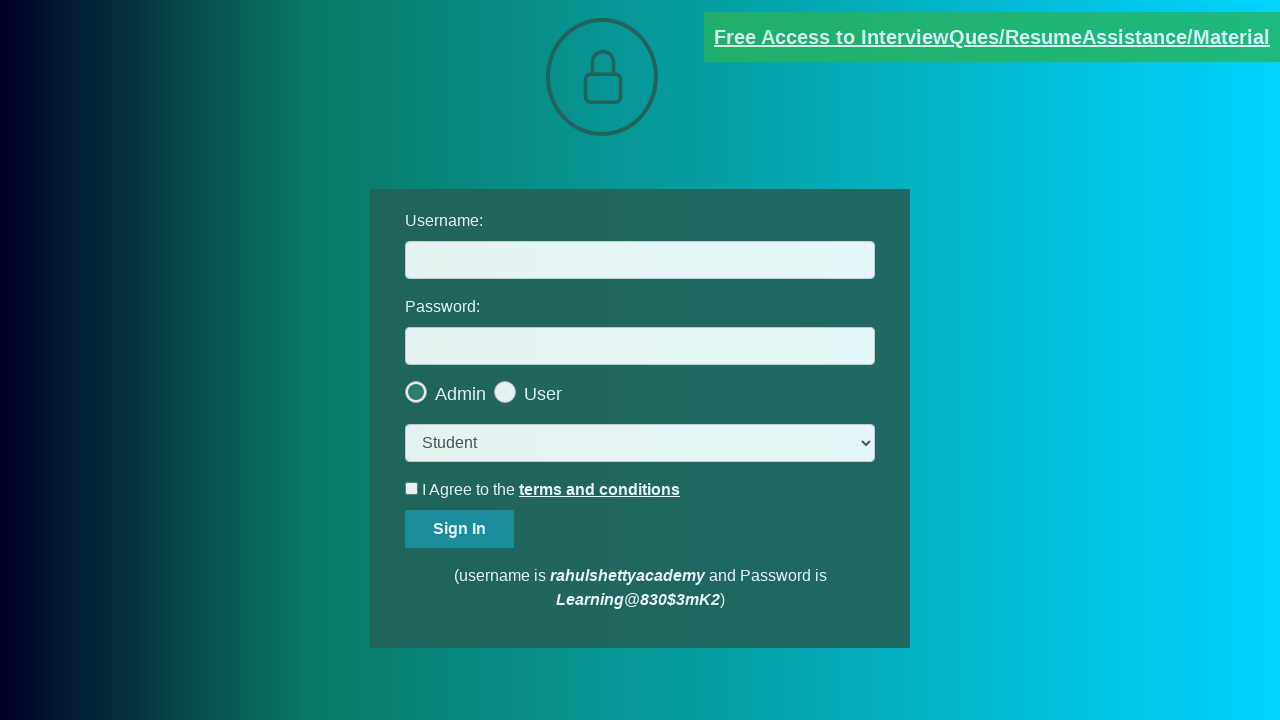

Retrieved new page object from popup
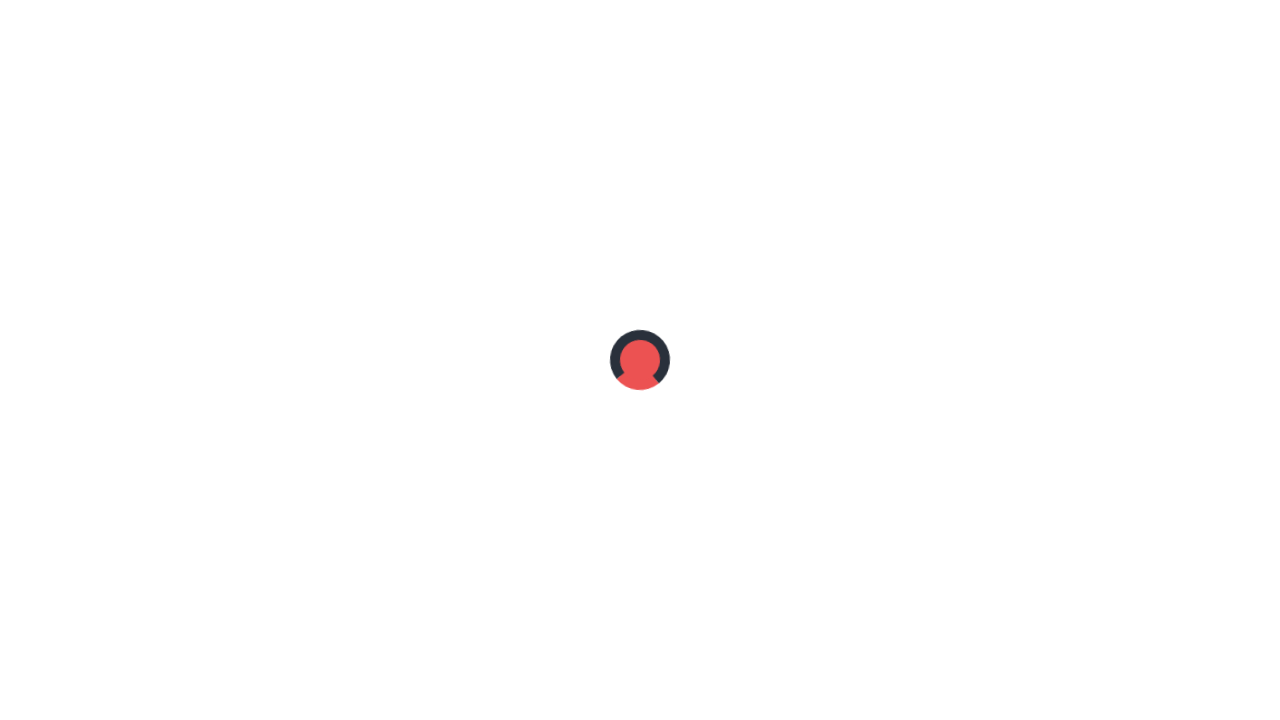

New page loaded completely
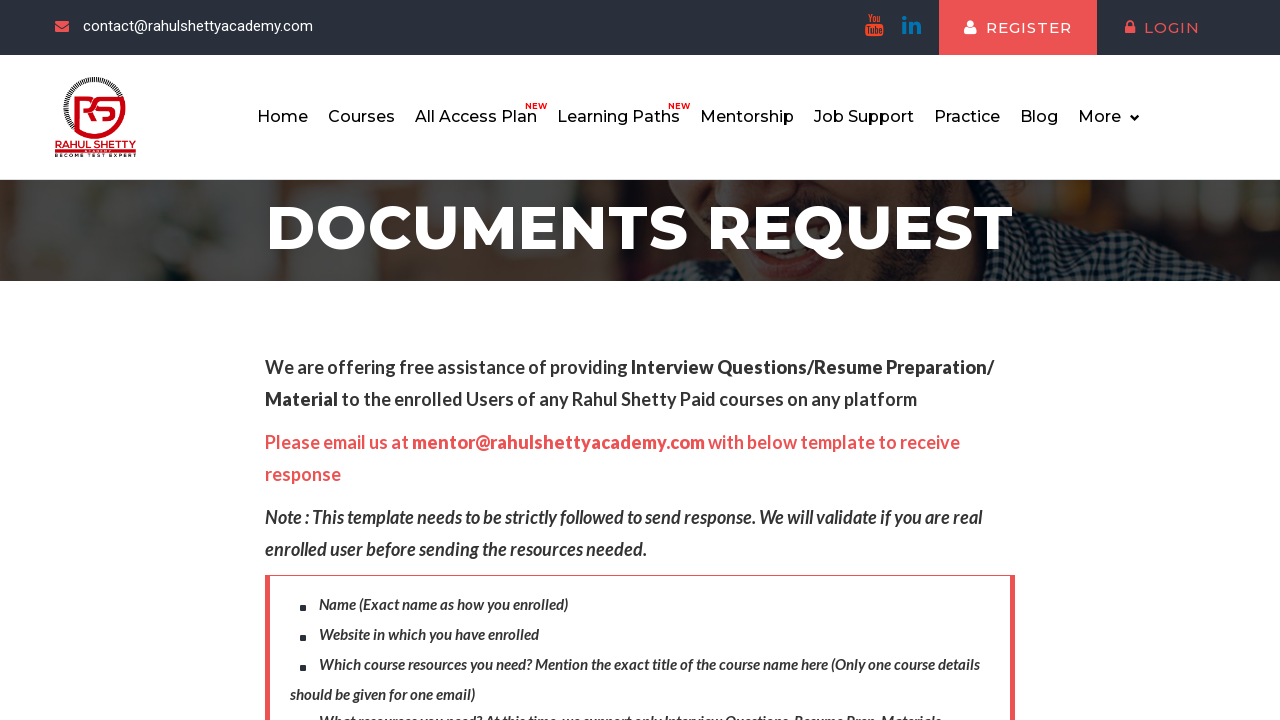

Extracted new page URL: https://rahulshettyacademy.com/documents-request
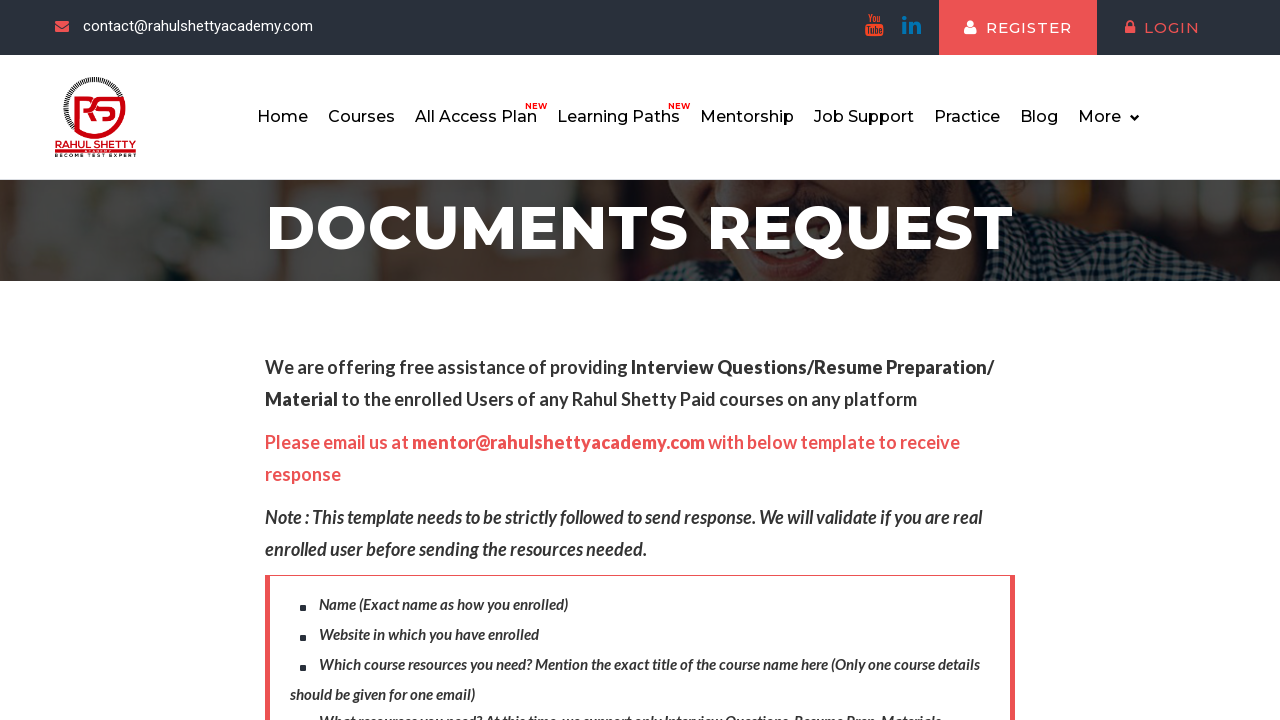

Verified new page URL contains 'documents-request'
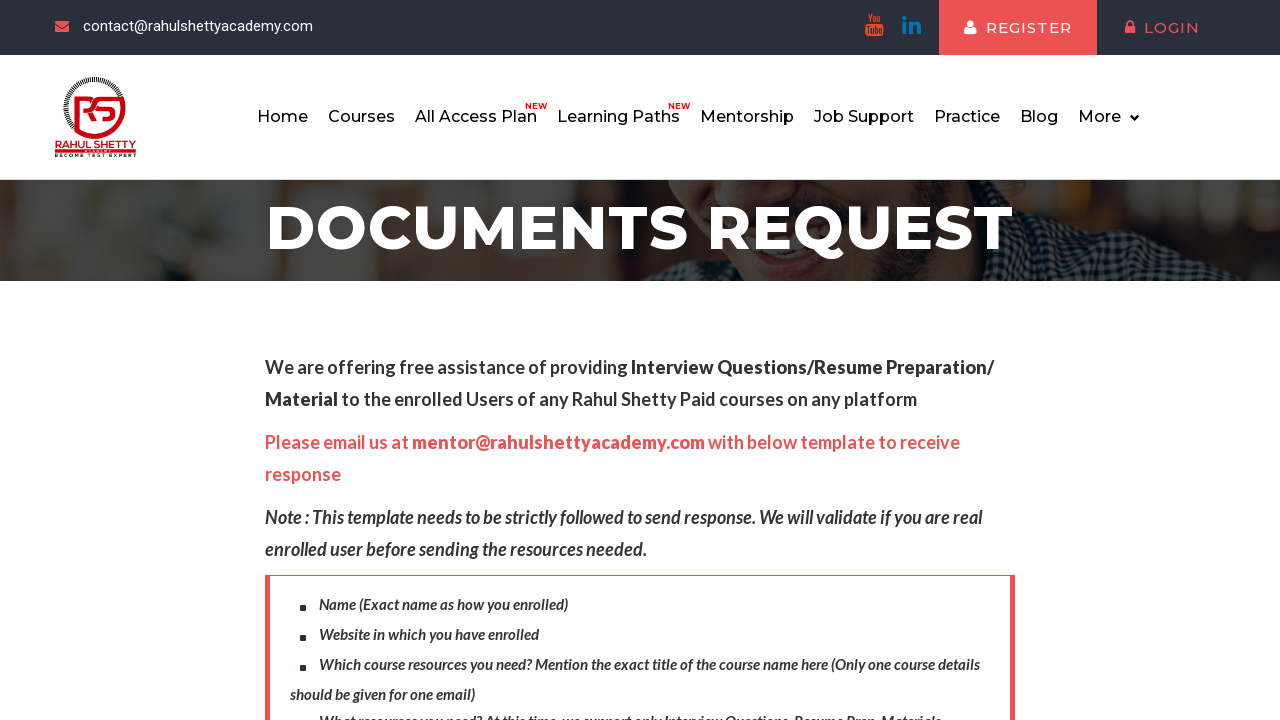

Extracted red text from new page: Please email us at mentor@rahulshettyacademy.com with below template to receive response 
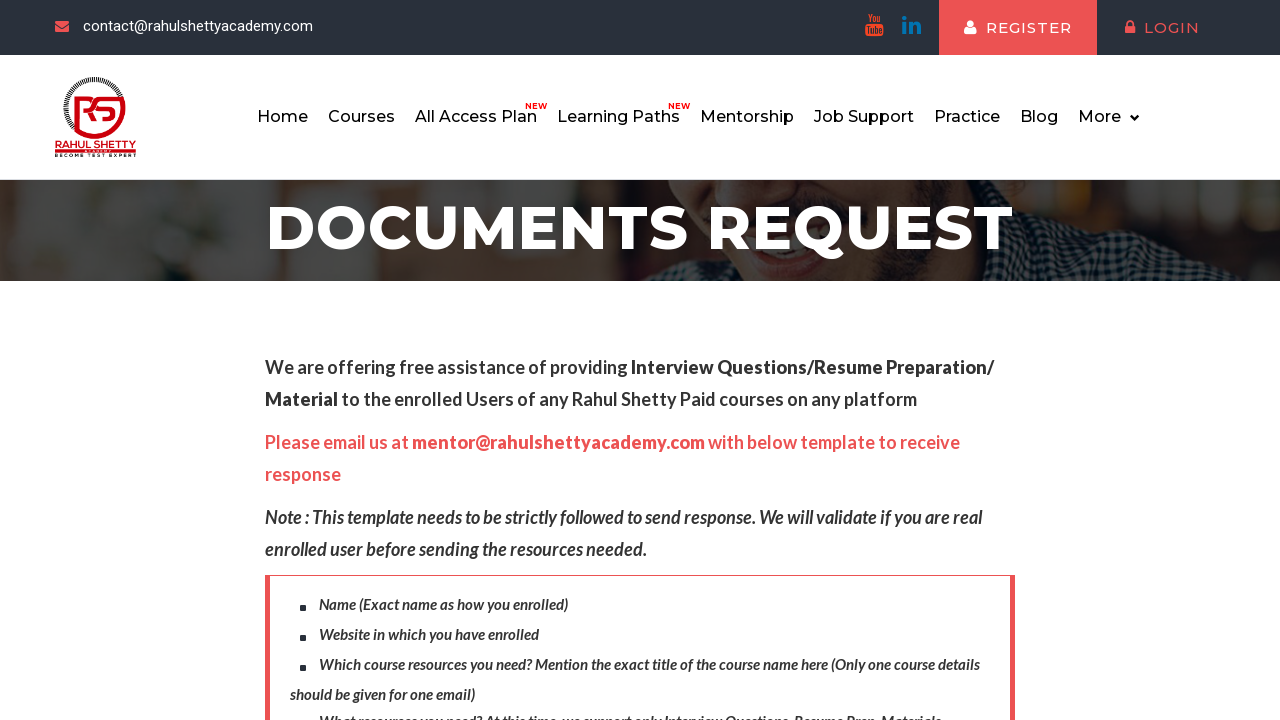

Closed the new tab/popup
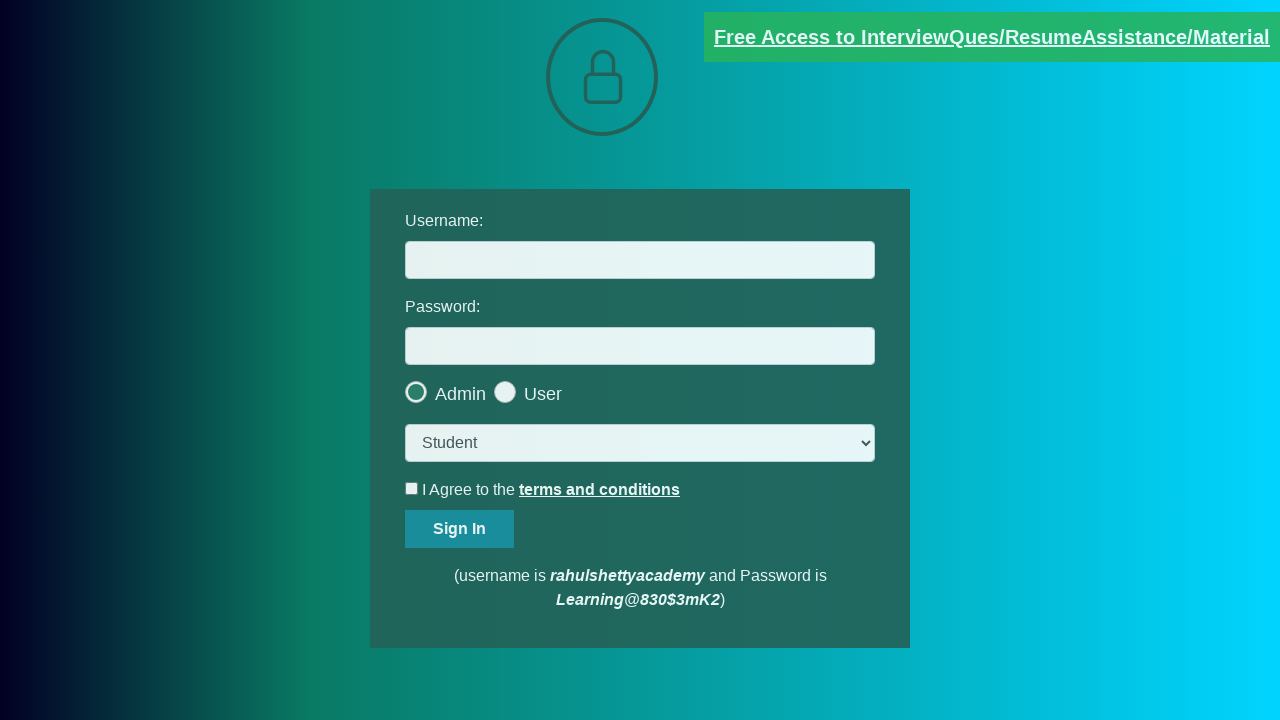

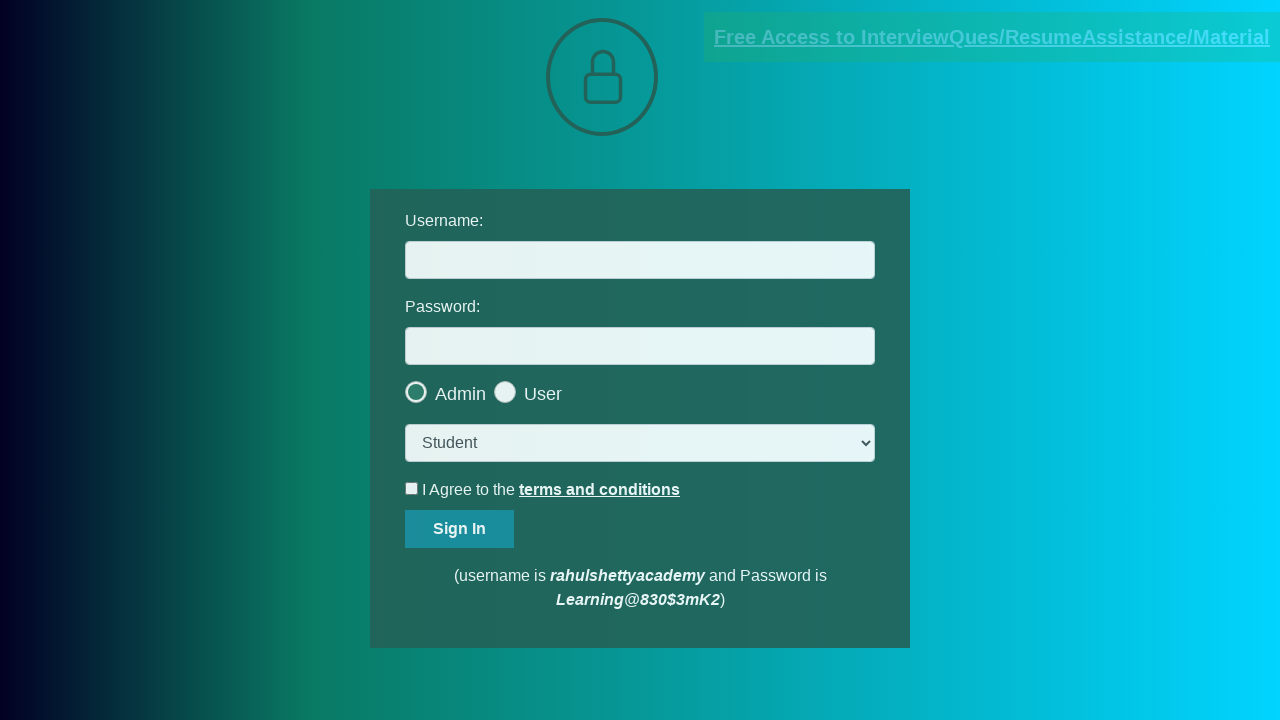